Tests JavaScript confirmation alert handling by clicking a button to trigger the alert, accepting it, and verifying the result message on the page.

Starting URL: http://the-internet.herokuapp.com/javascript_alerts

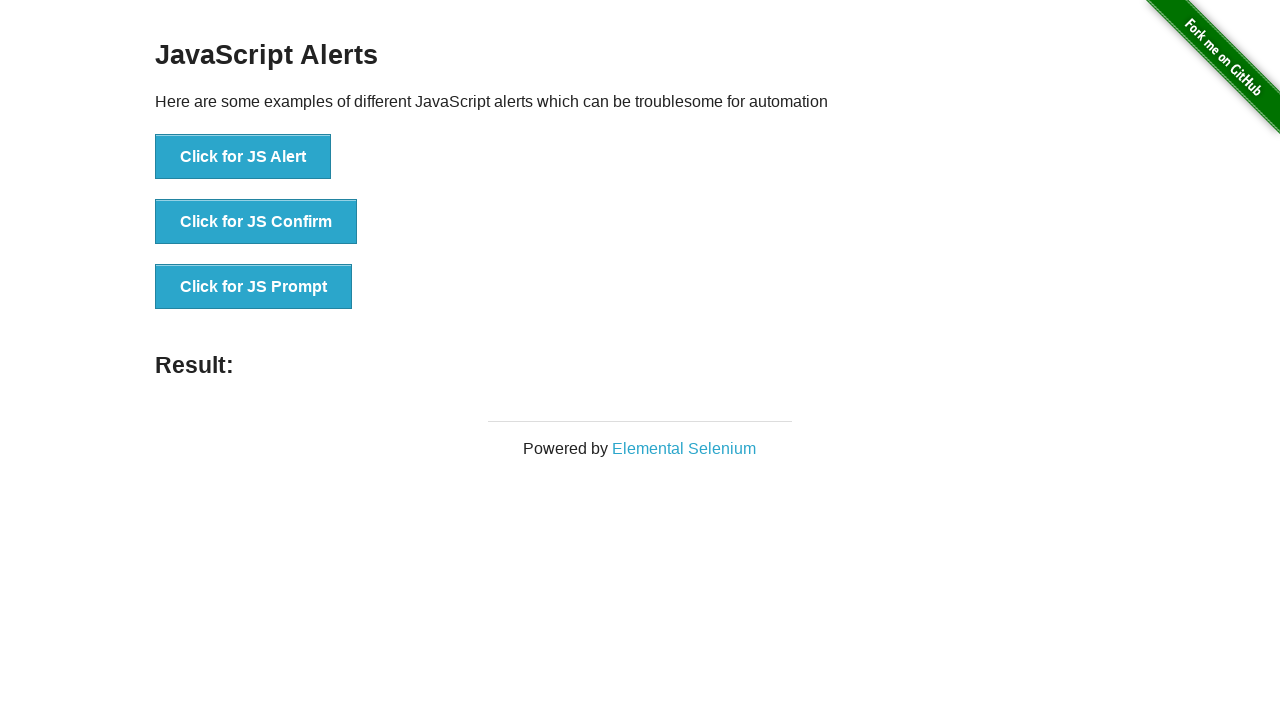

Clicked the second button to trigger JavaScript confirmation dialog at (256, 222) on .example li:nth-child(2) button
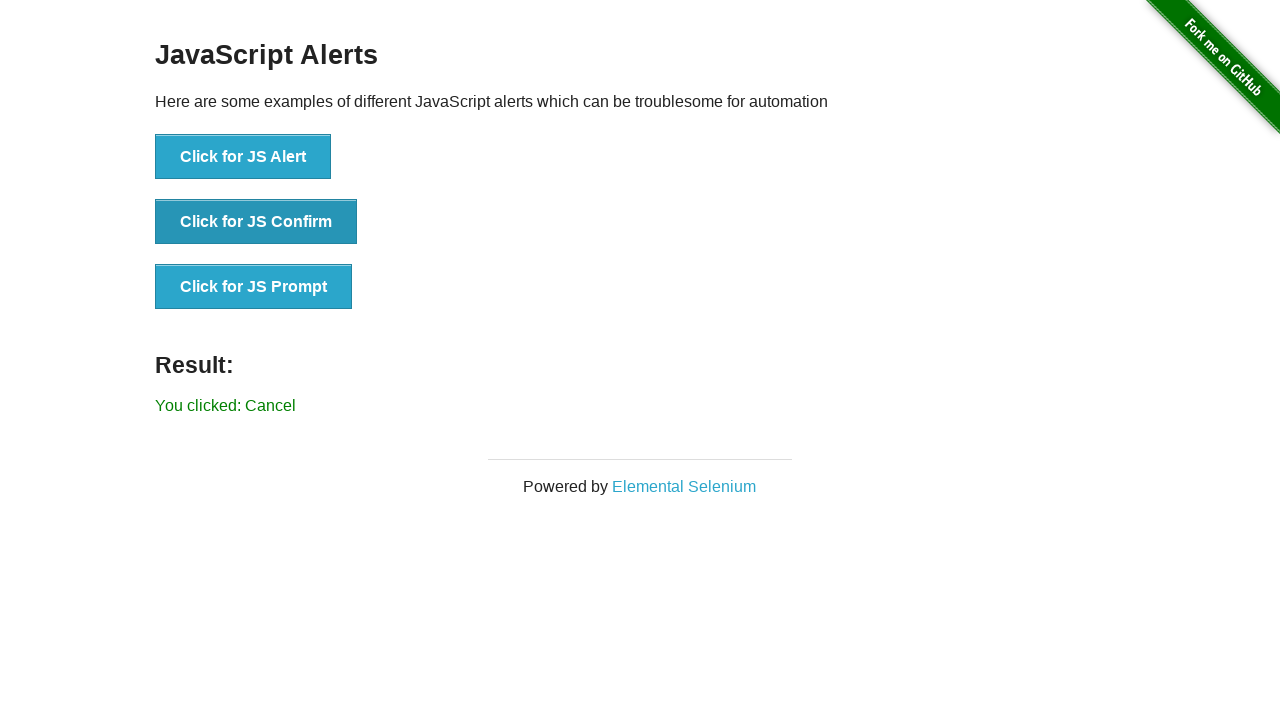

Set up dialog handler to accept confirmation dialog
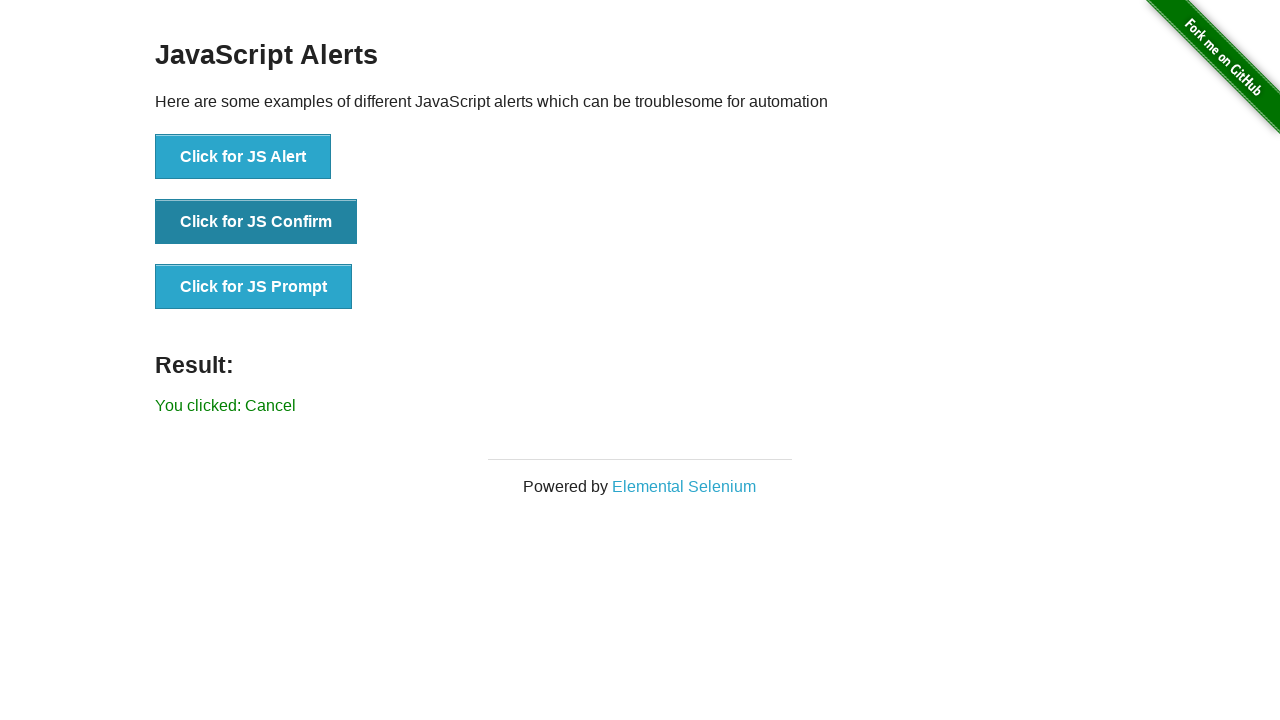

Clicked the second button again with dialog handler ready at (256, 222) on .example li:nth-child(2) button
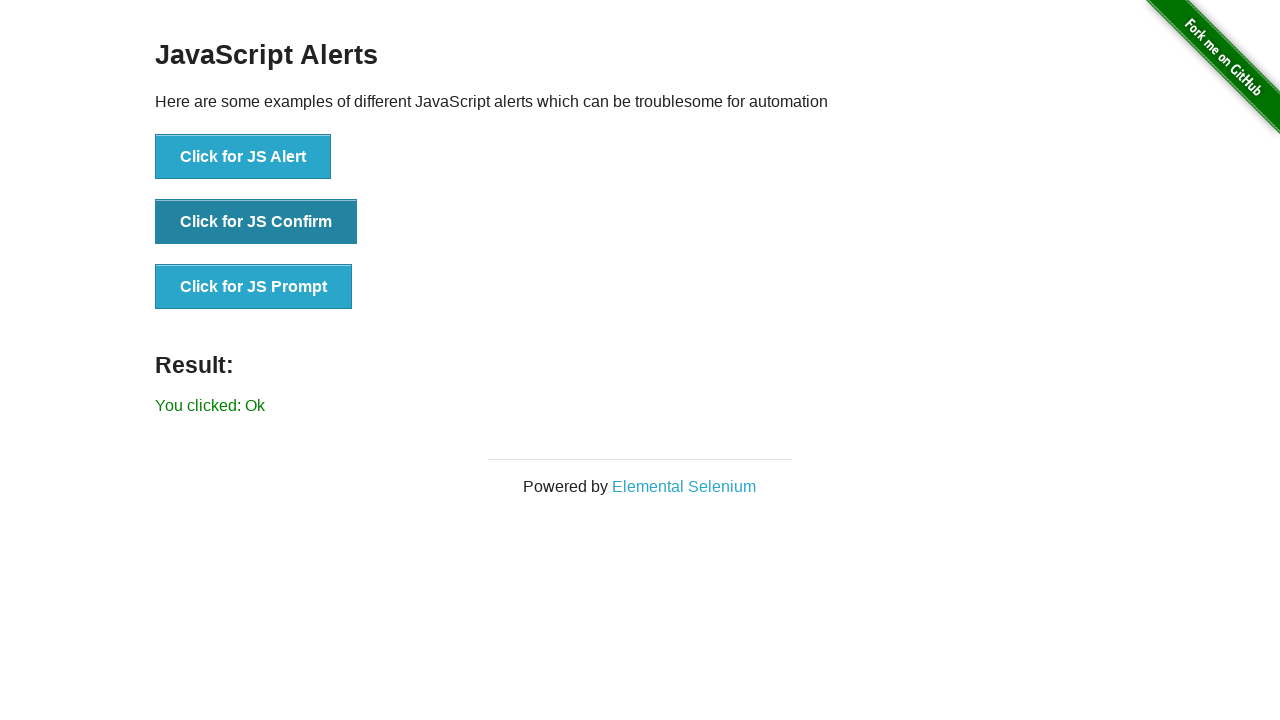

Result element loaded after accepting confirmation dialog
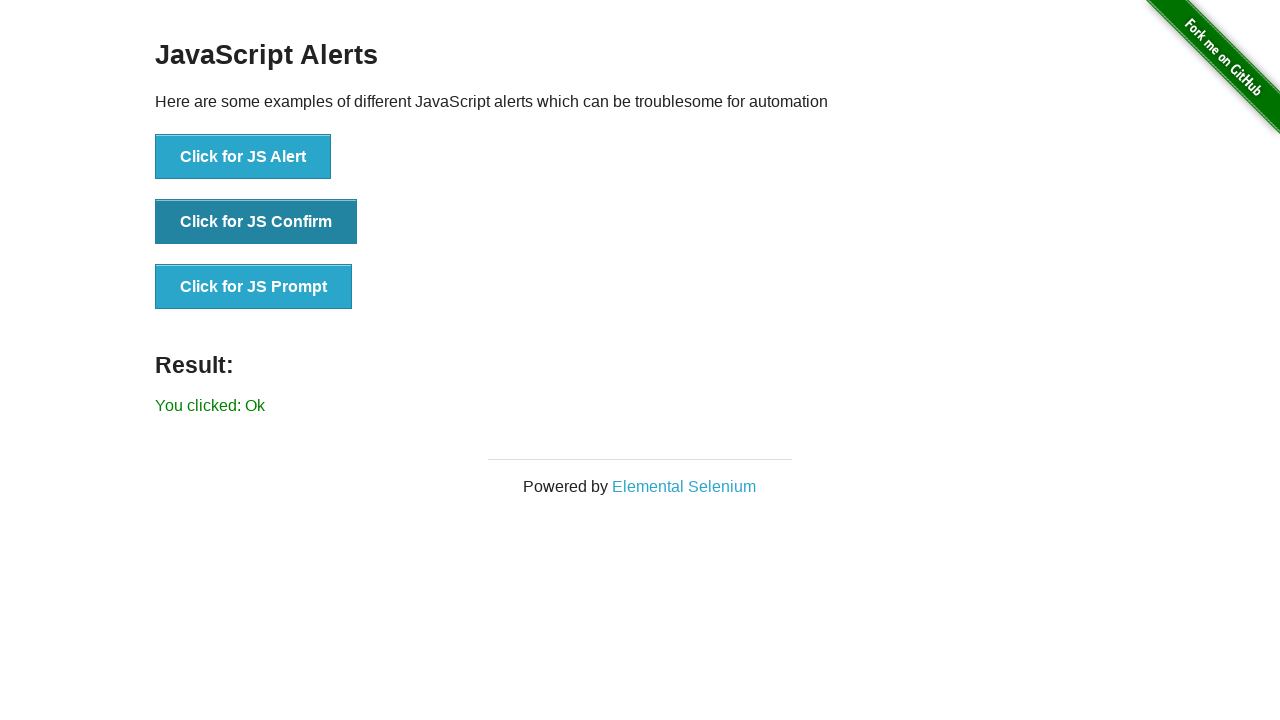

Retrieved result text from page
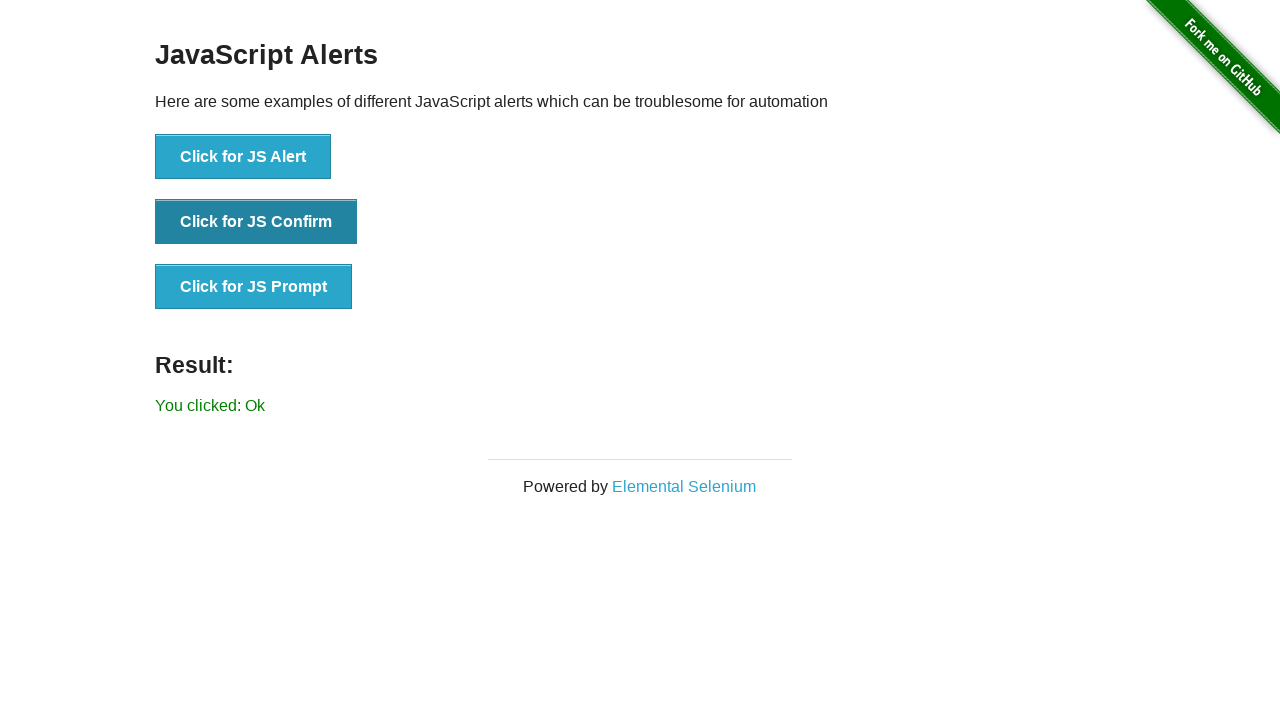

Verified result text is 'You clicked: Ok'
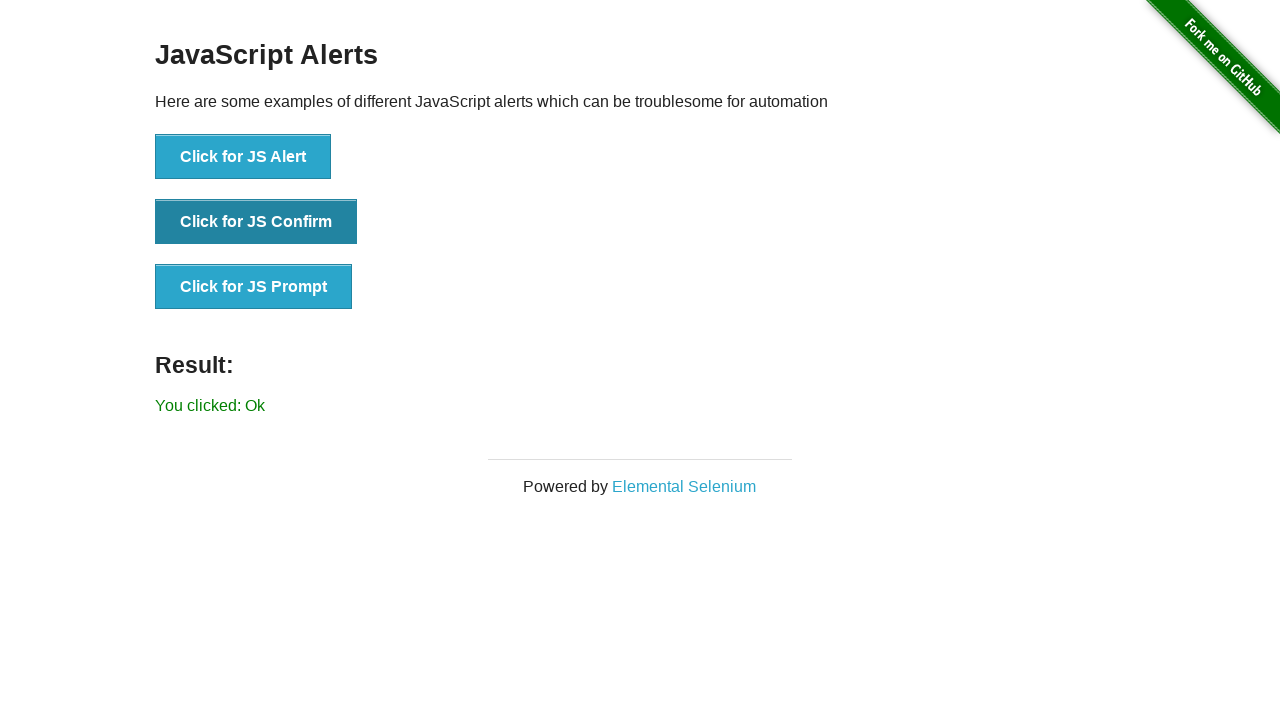

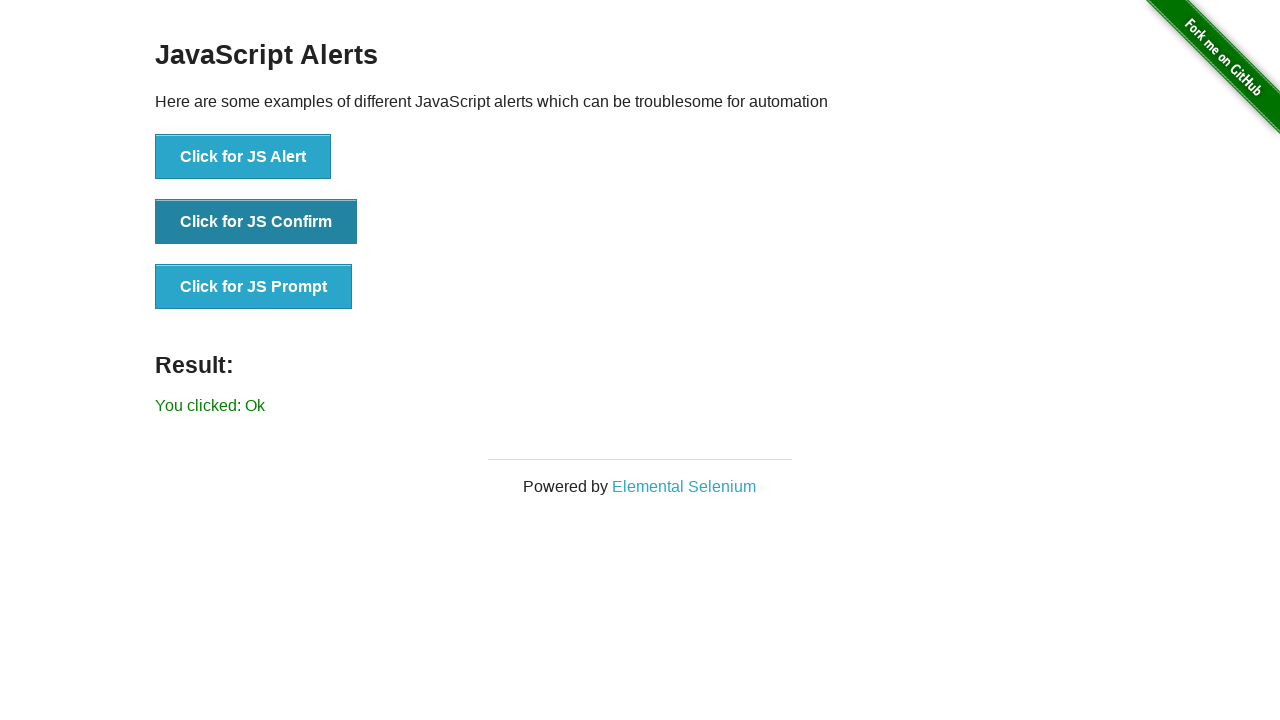